Tests user registration with valid data by navigating to the registration form, filling username and password fields, verifying success message, and returning to login page.

Starting URL: https://anatoly-karpovich.github.io/demo-login-form/

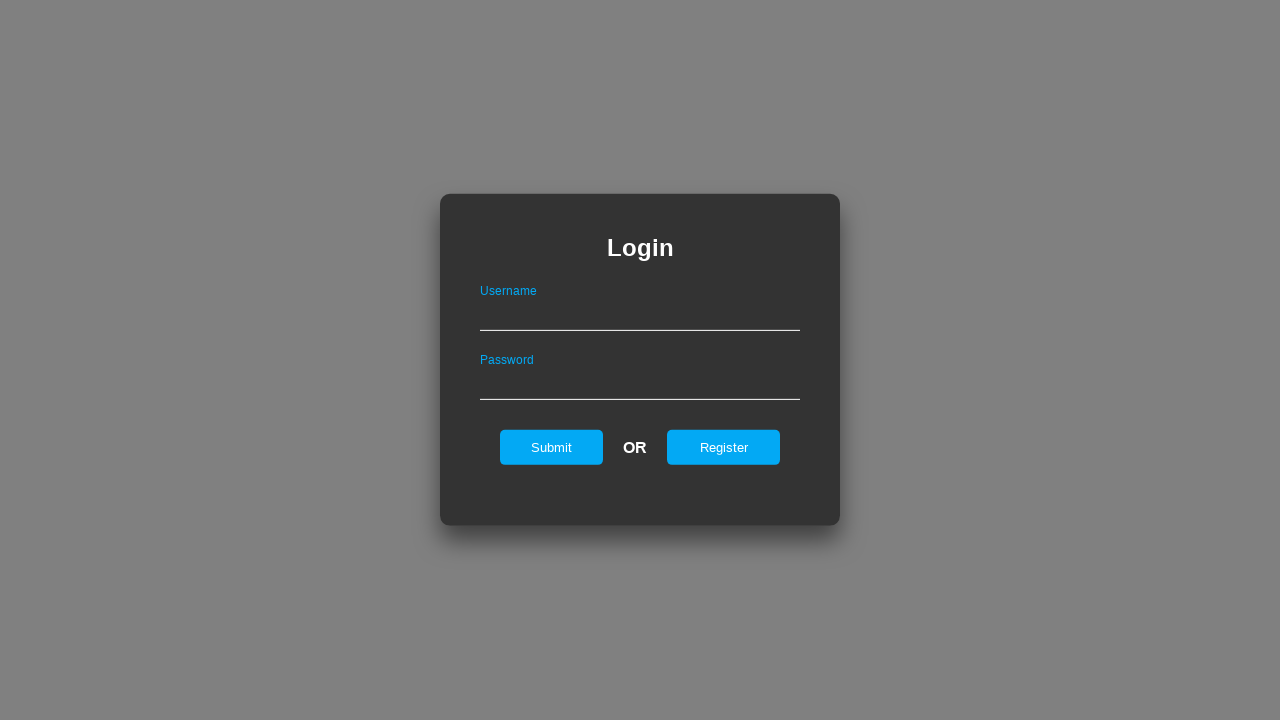

Login form loaded and verified
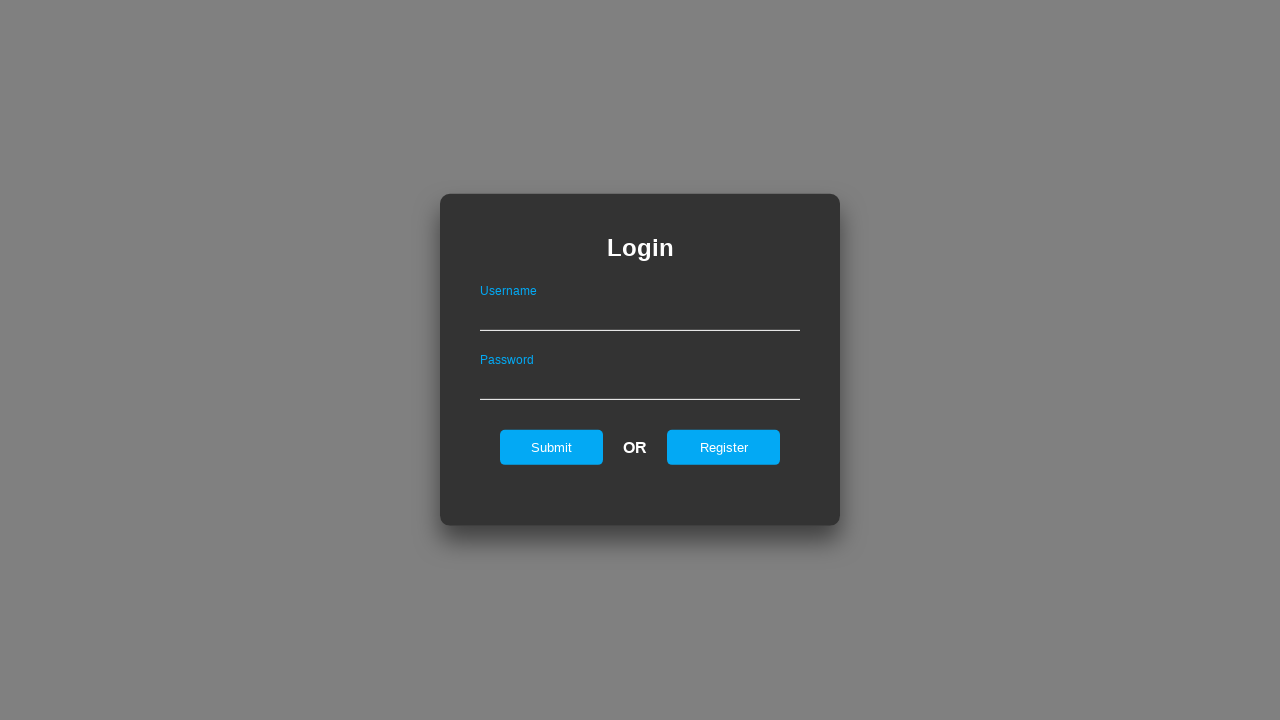

Clicked register button on login page at (724, 447) on xpath=//input[@id='registerOnLogin']
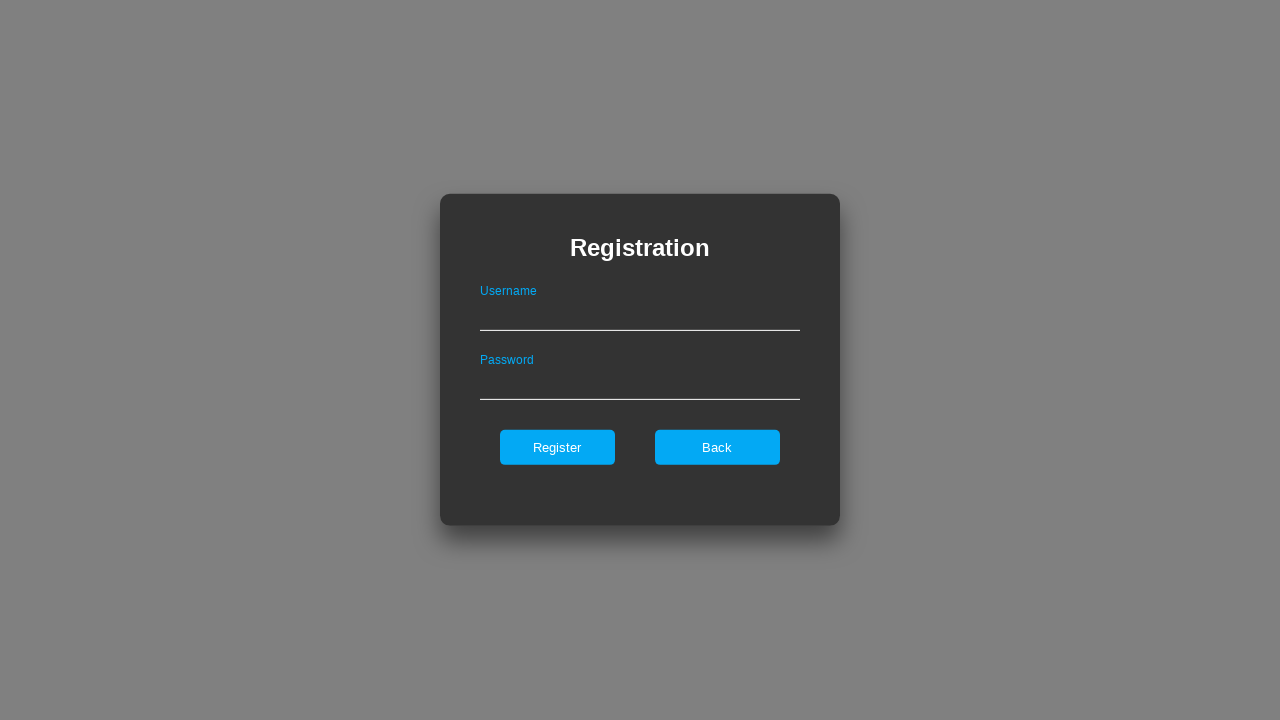

Registration form loaded
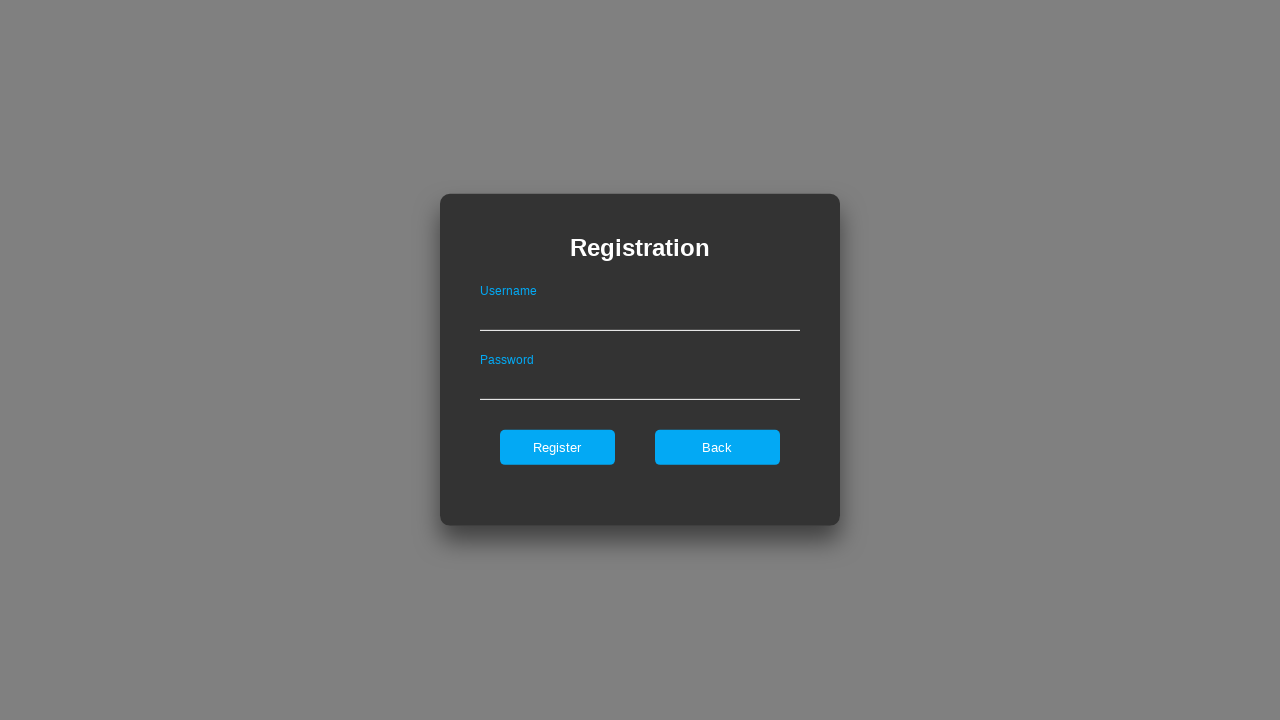

Filled username field with 'John Doe' on //input[@id='userNameOnRegister']
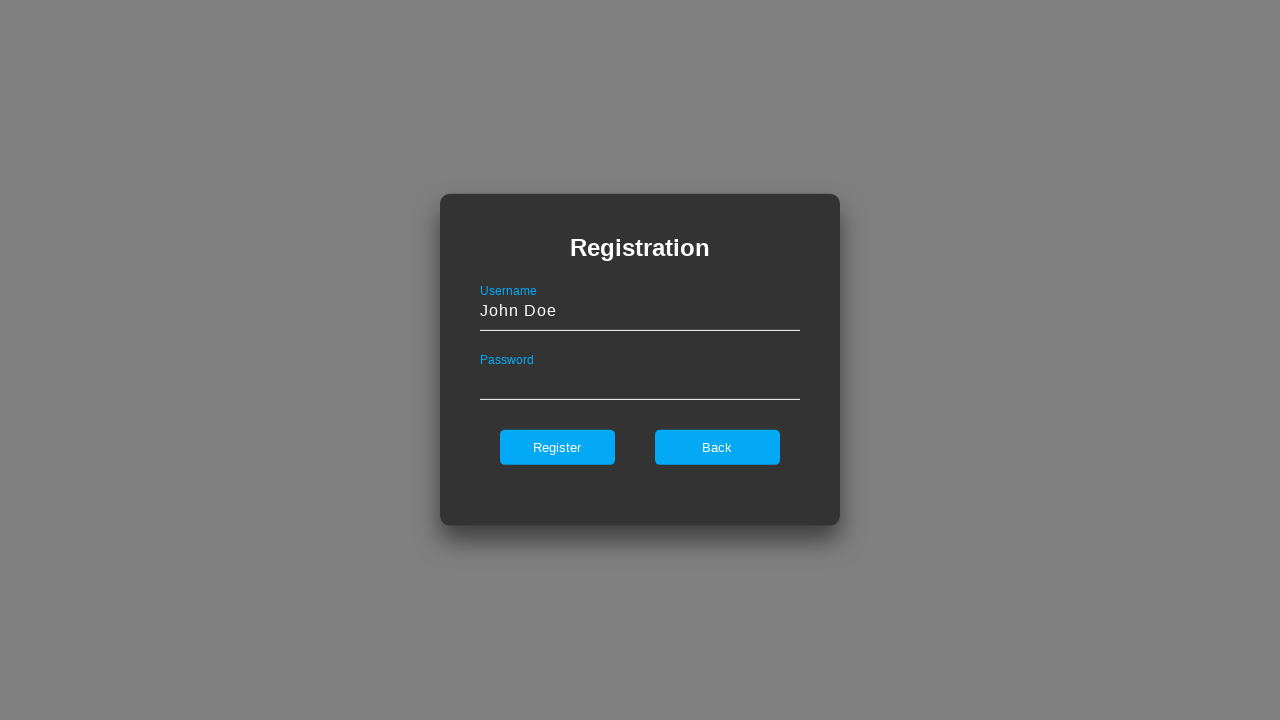

Filled password field with 'Password1' on //input[@id='passwordOnRegister']
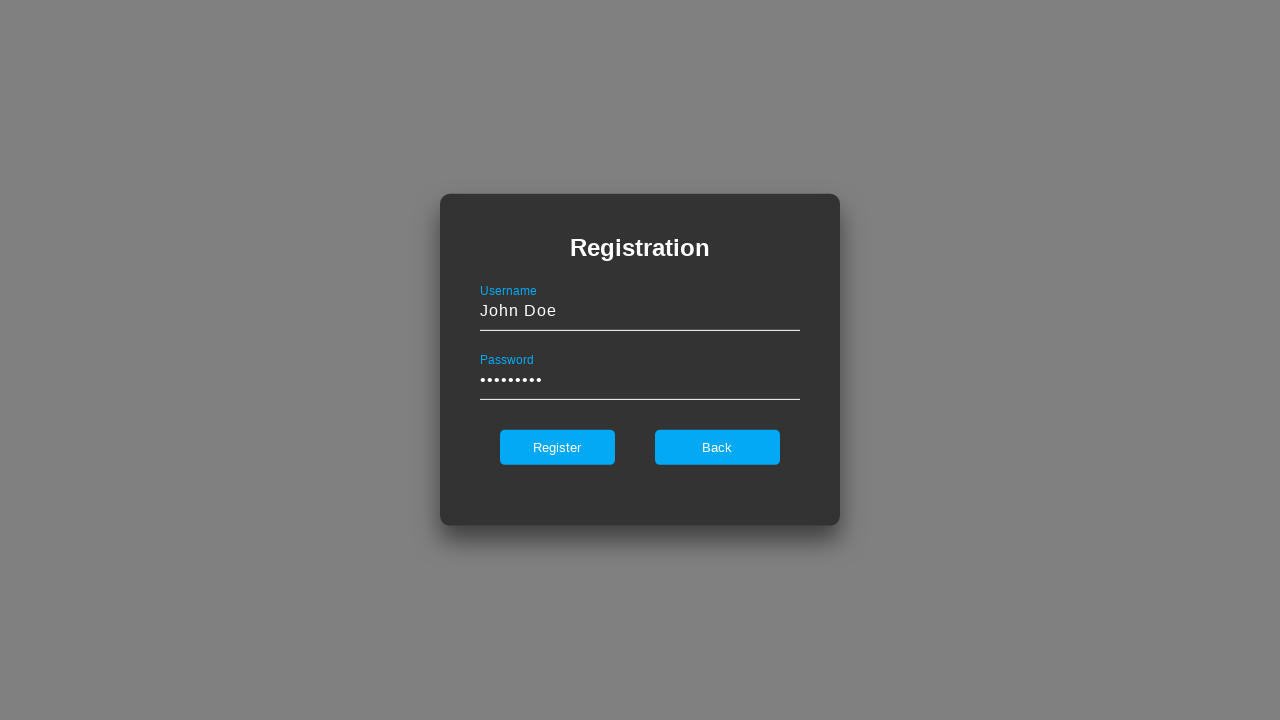

Clicked register button to submit form at (557, 447) on xpath=//input[@id='register']
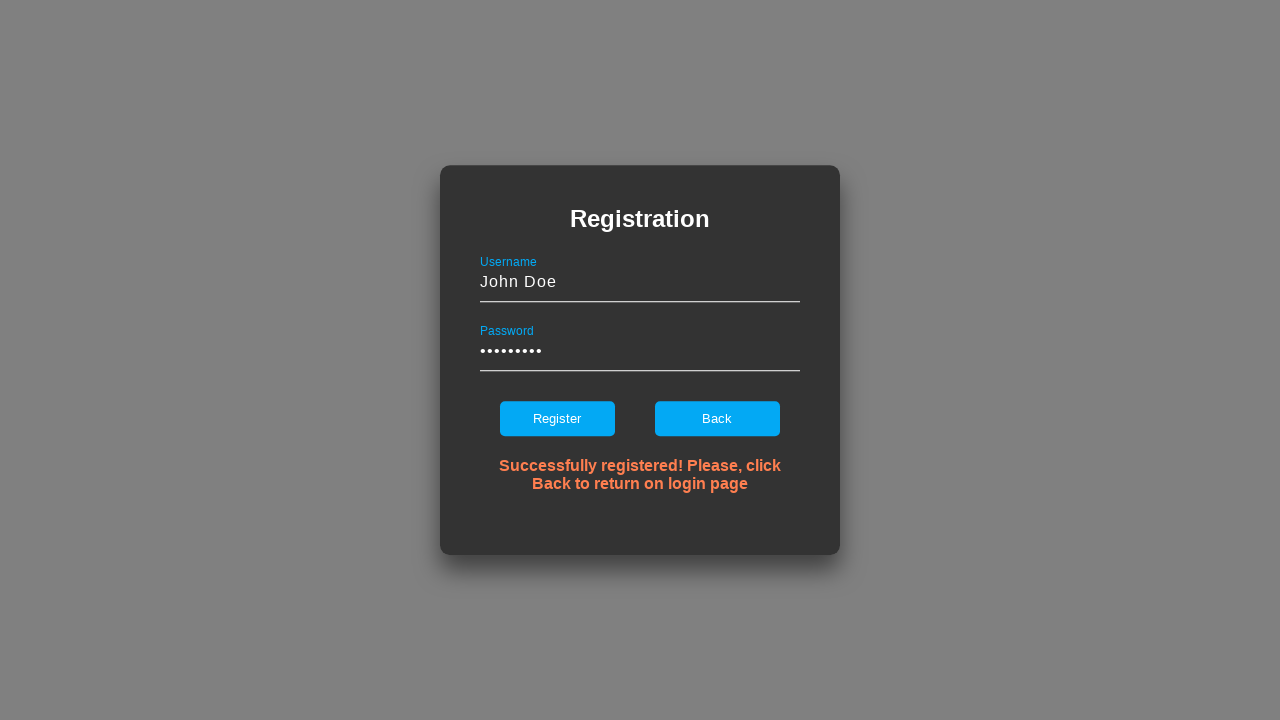

Success message appeared after registration
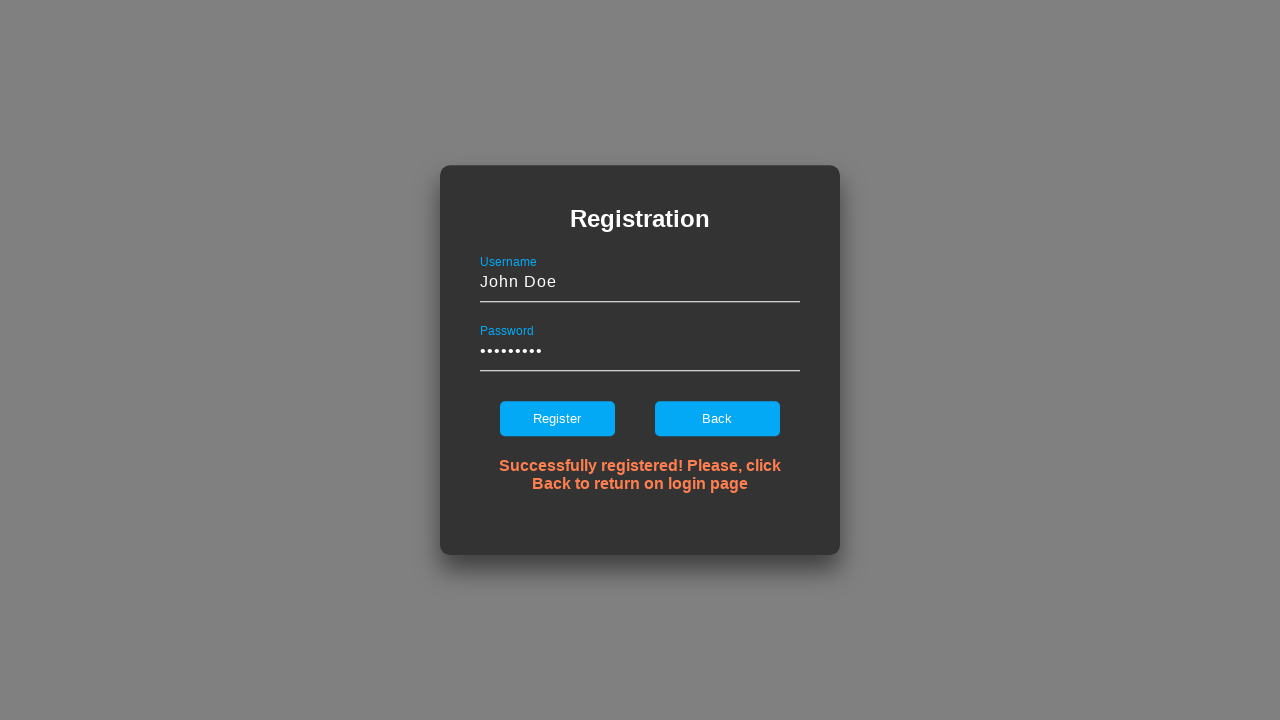

Clicked back button to return to login page at (717, 419) on xpath=//input[@id='backOnRegister']
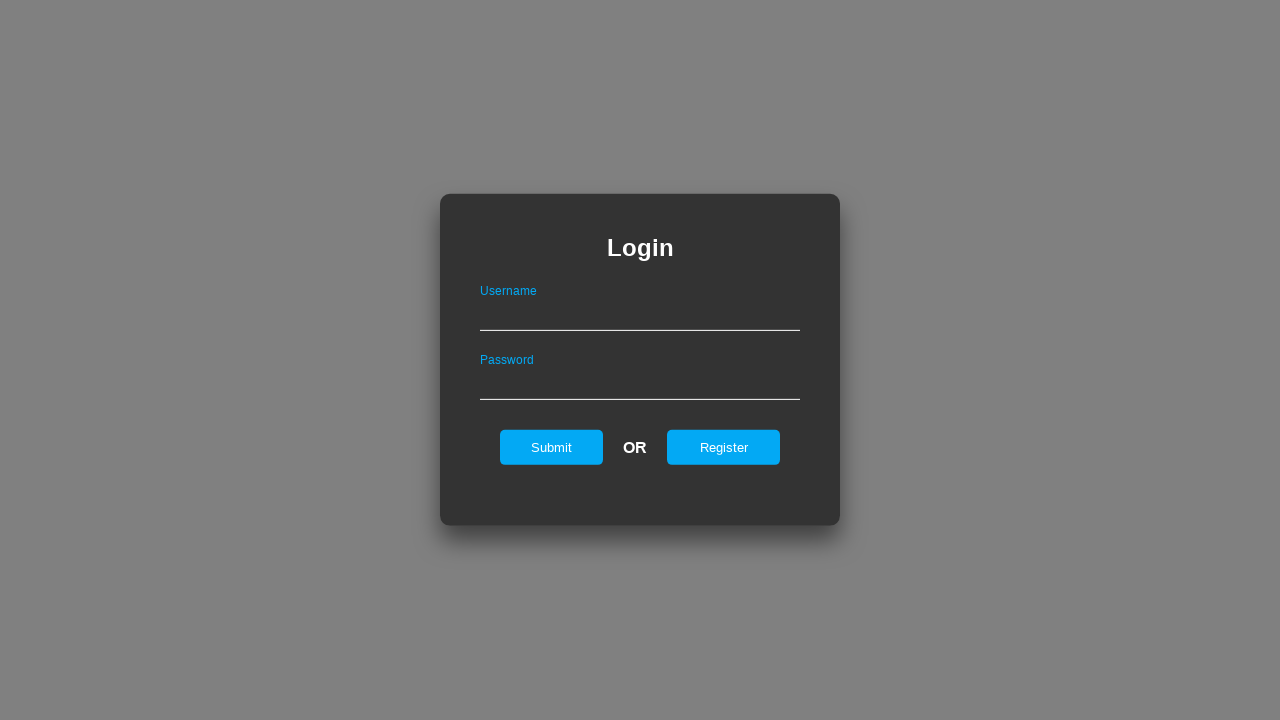

Successfully returned to login page
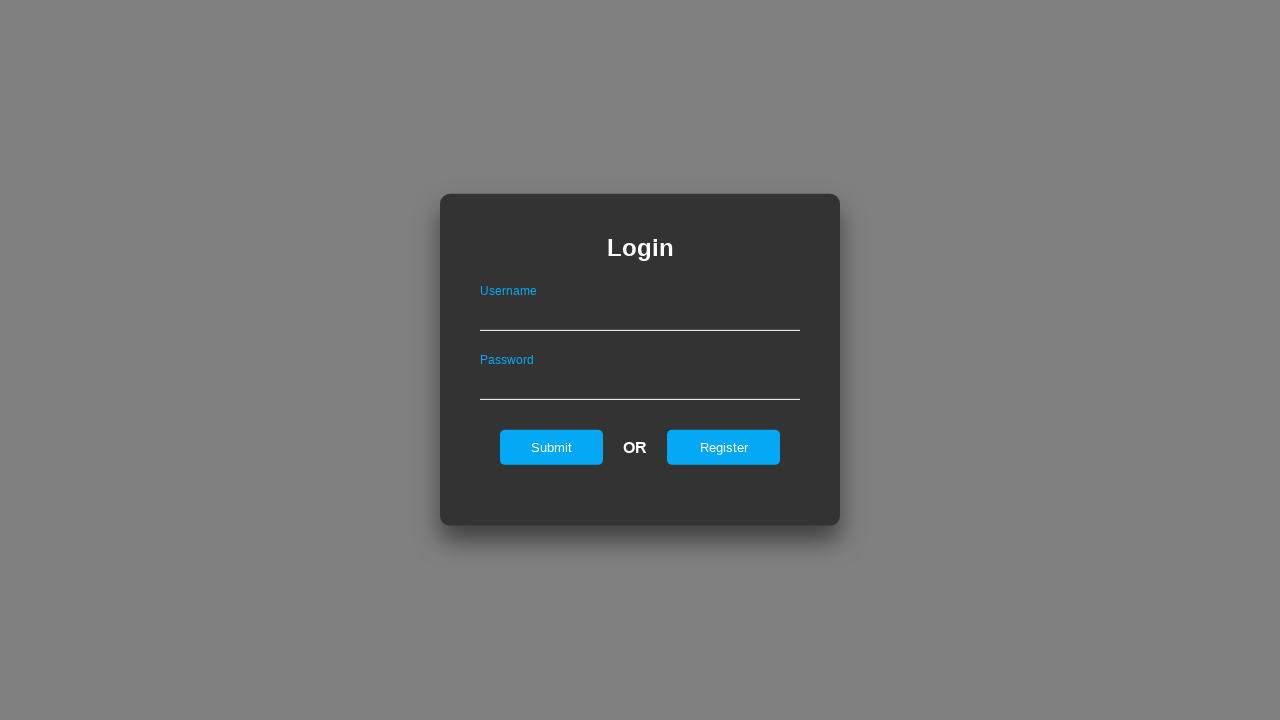

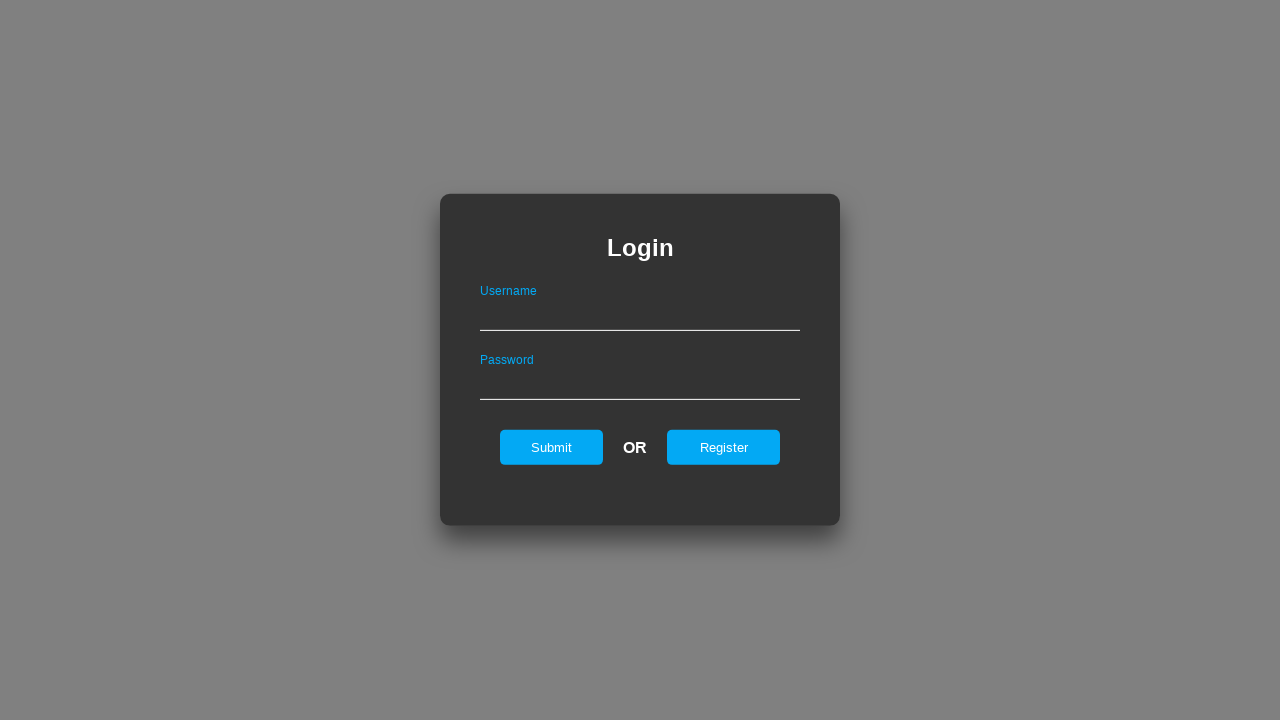